Tests dynamic table functionality by verifying table headers, row count, searching for specific data values, and comparing CPU load percentages

Starting URL: https://practice.expandtesting.com/dynamic-table

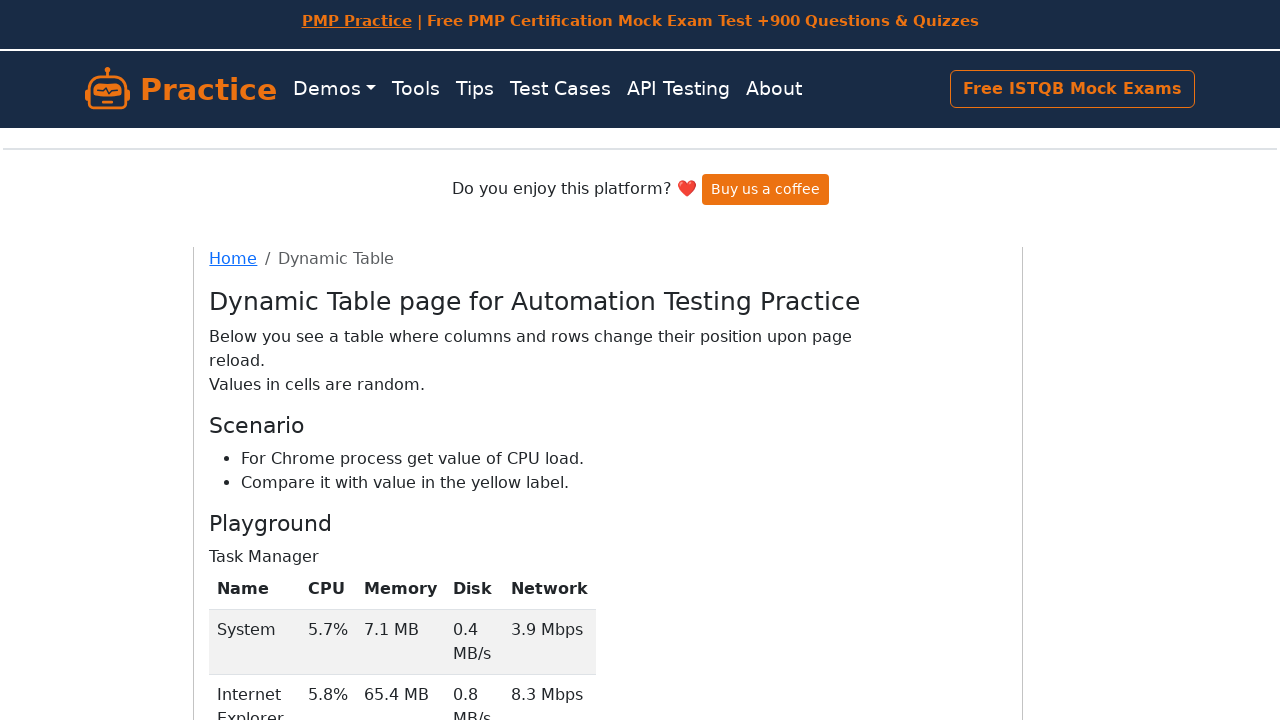

Navigated to dynamic table practice page
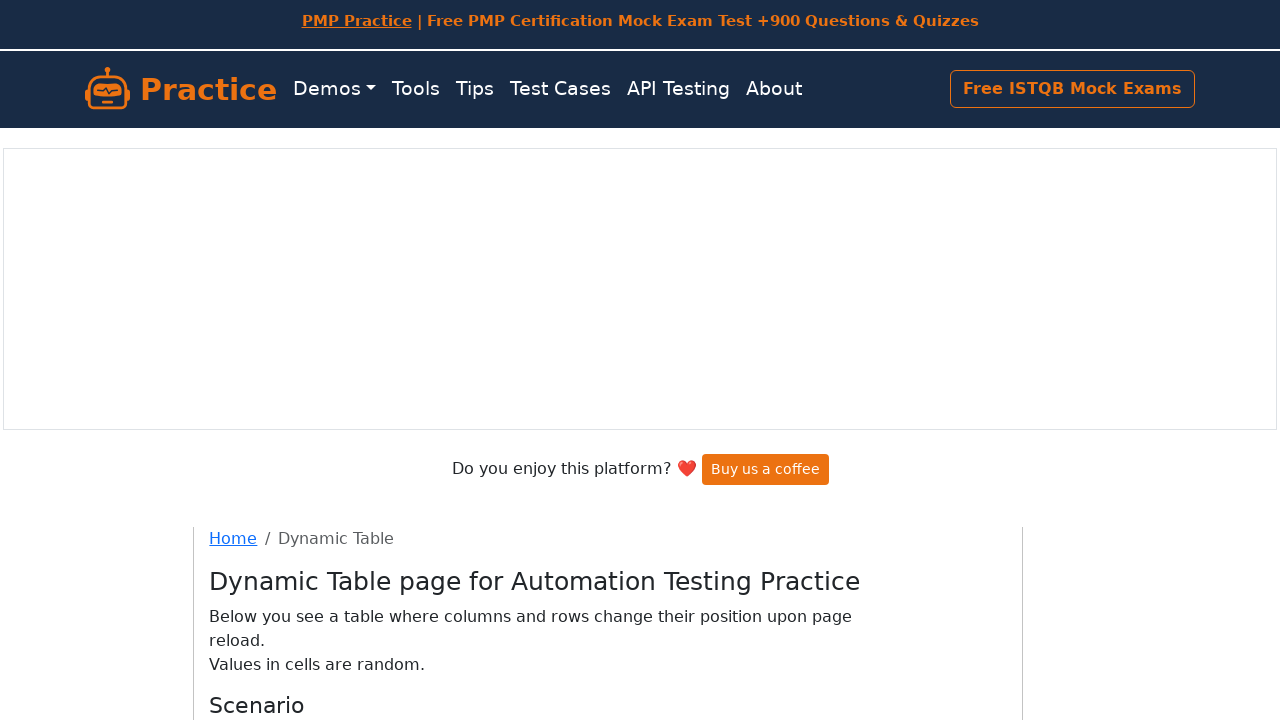

Retrieved all table headers
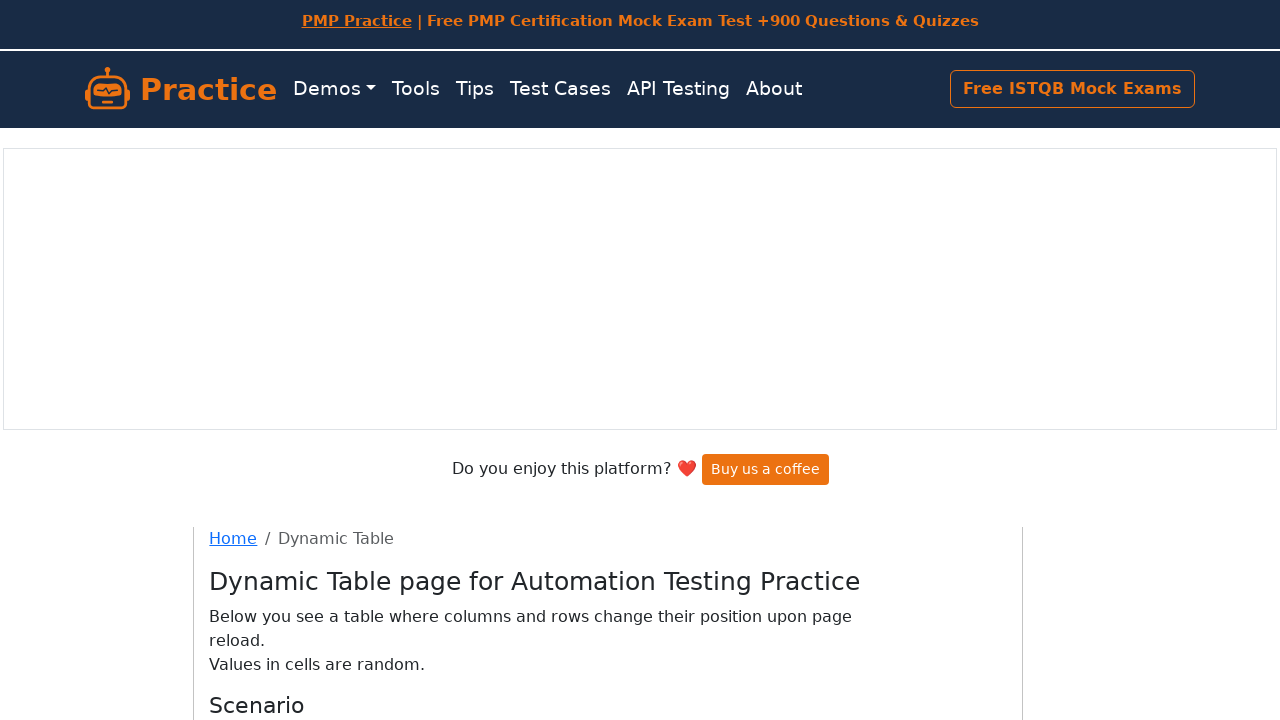

Printed all table header text content
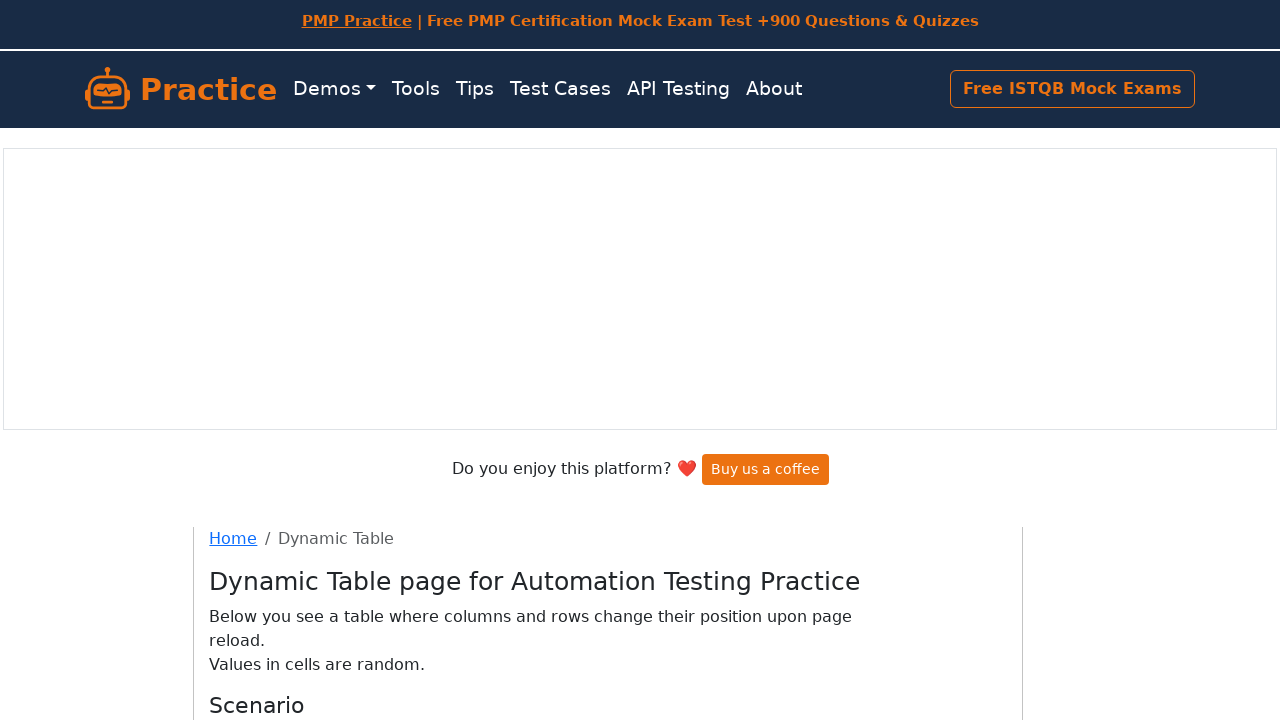

Retrieved all table rows
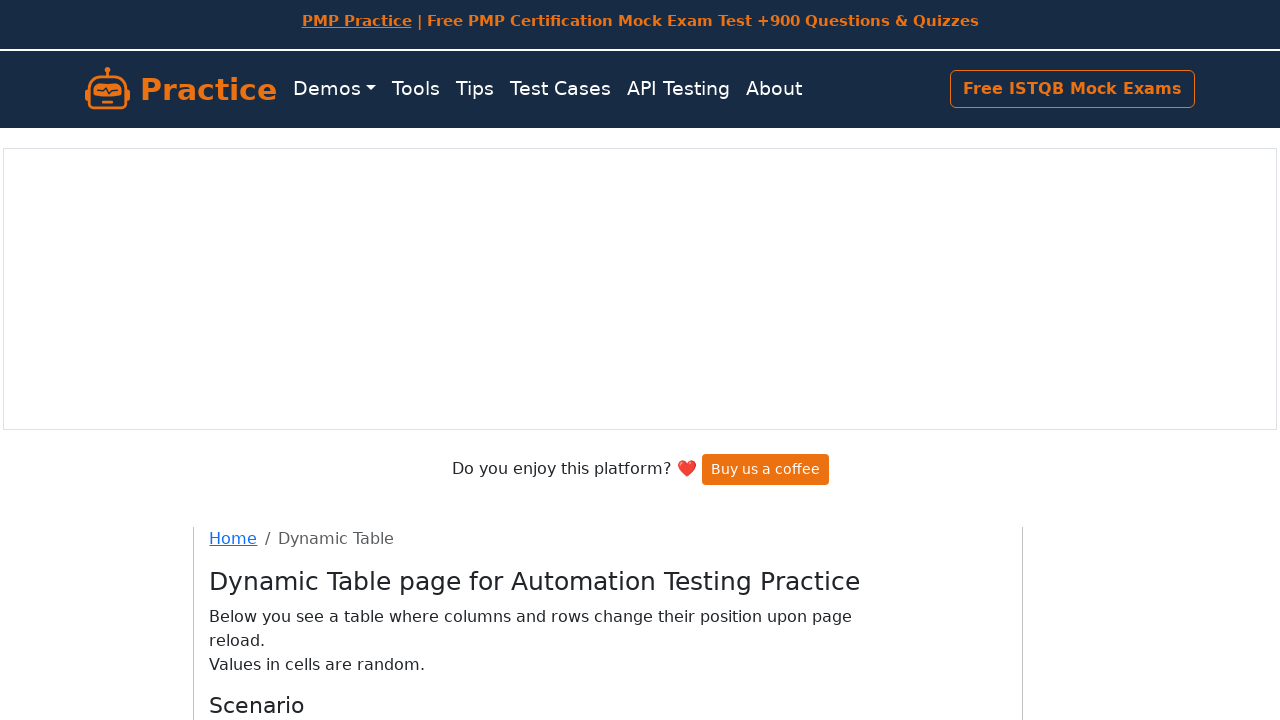

Verified table contains exactly 4 rows
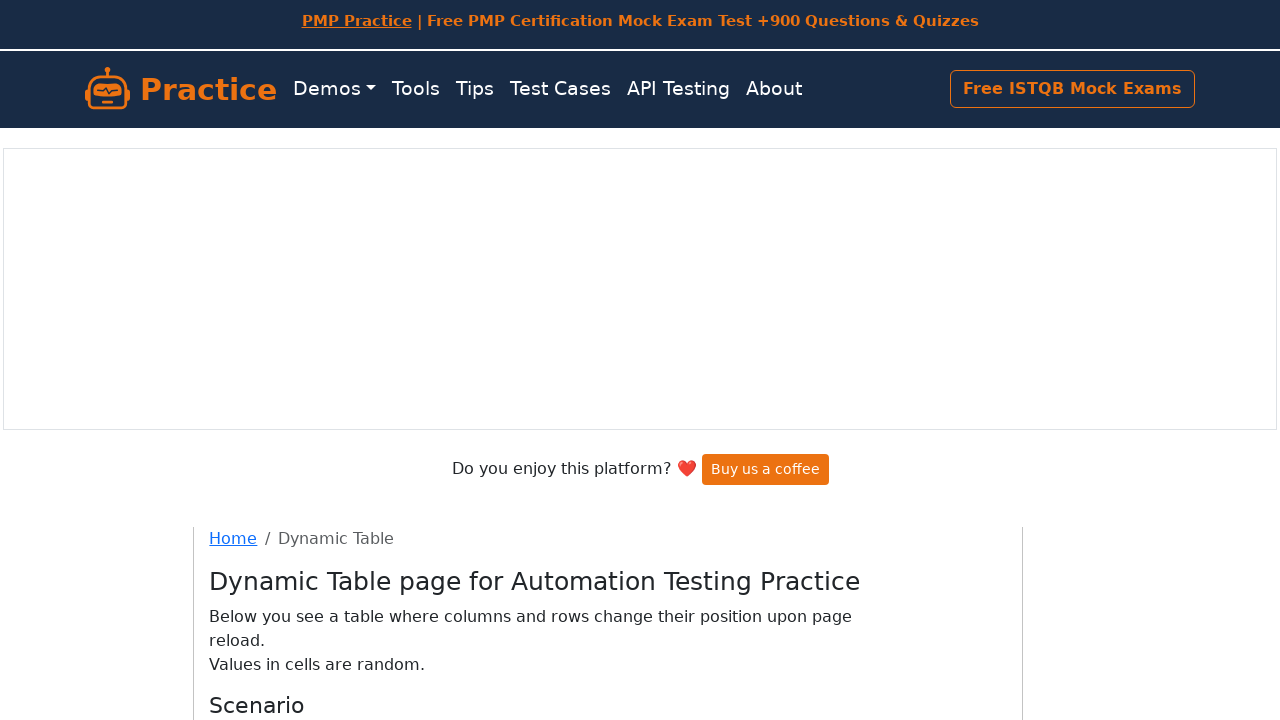

Retrieved all table data cells
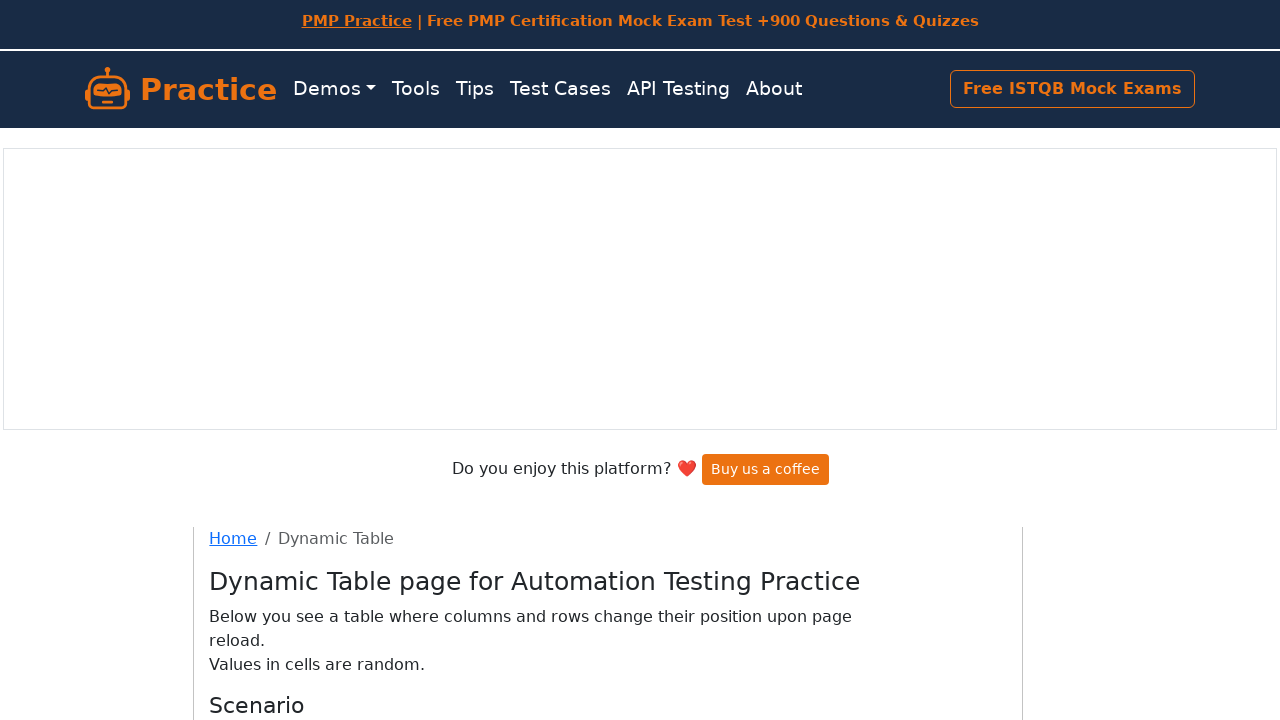

Found 'Firefox' in table data
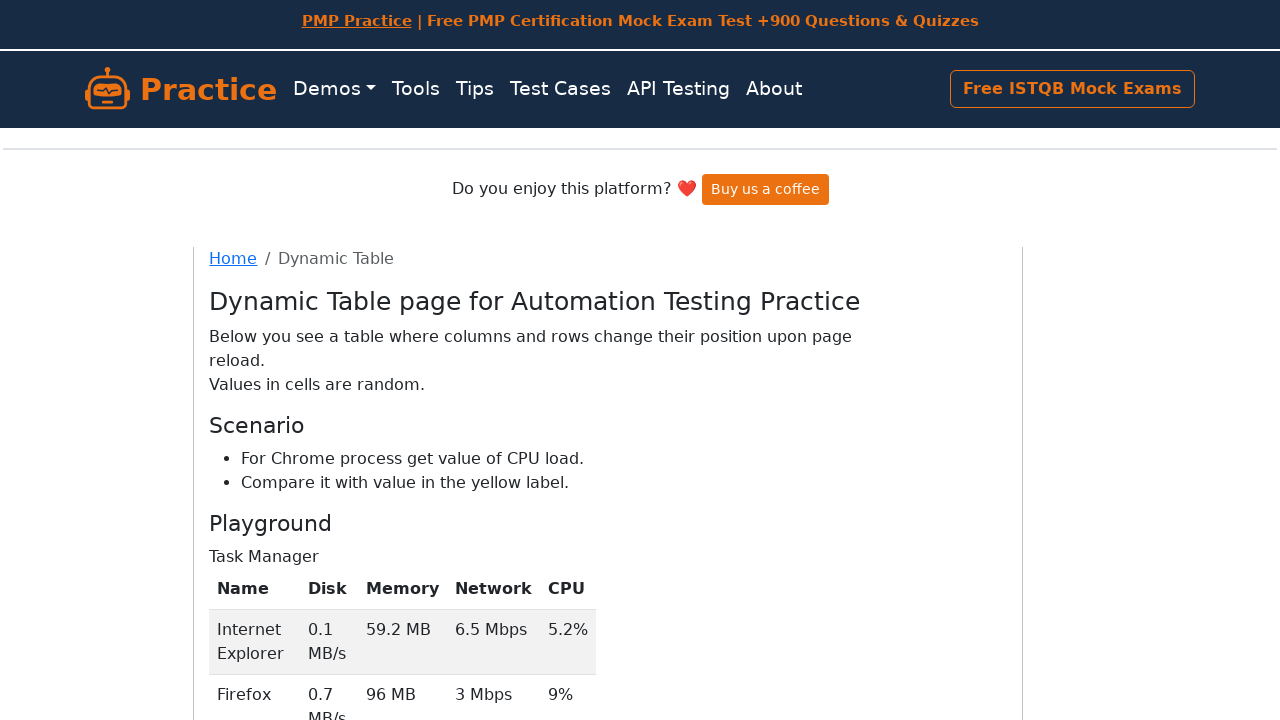

Retrieved Chrome CPU load percentage: 3.8%
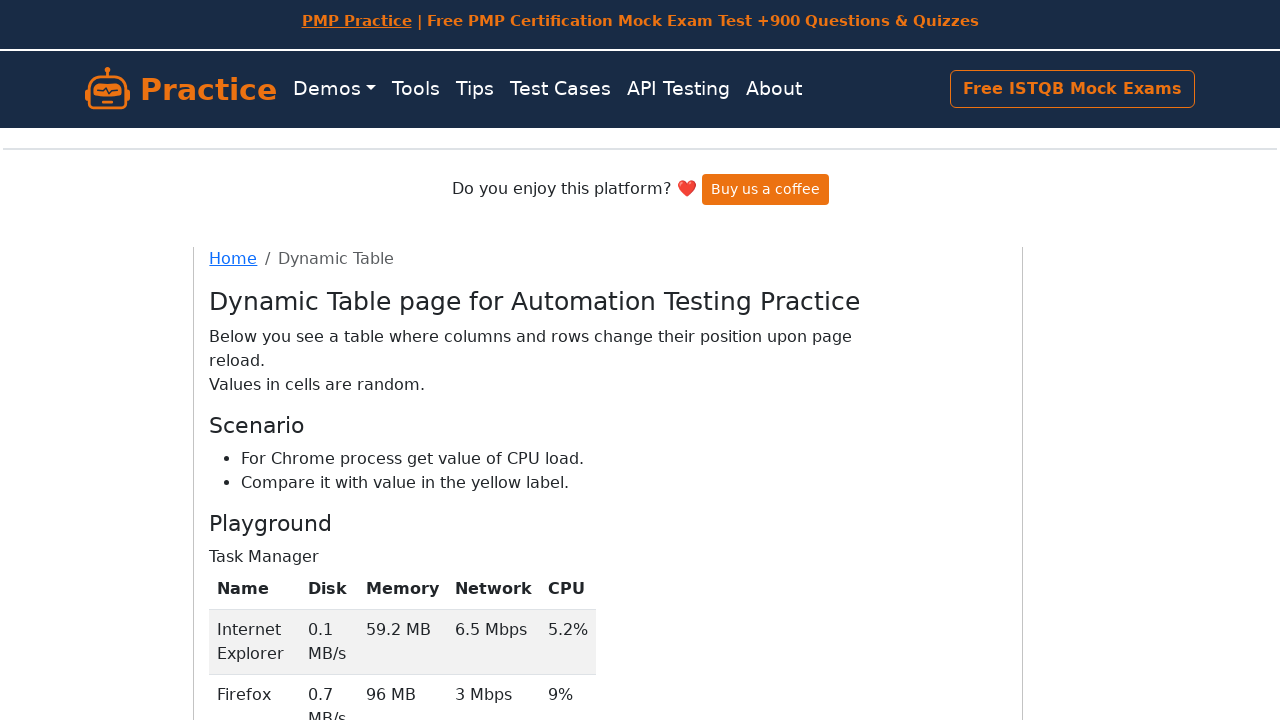

Retrieved comparison CPU value from paragraph: Chrome CPU: 3.8%
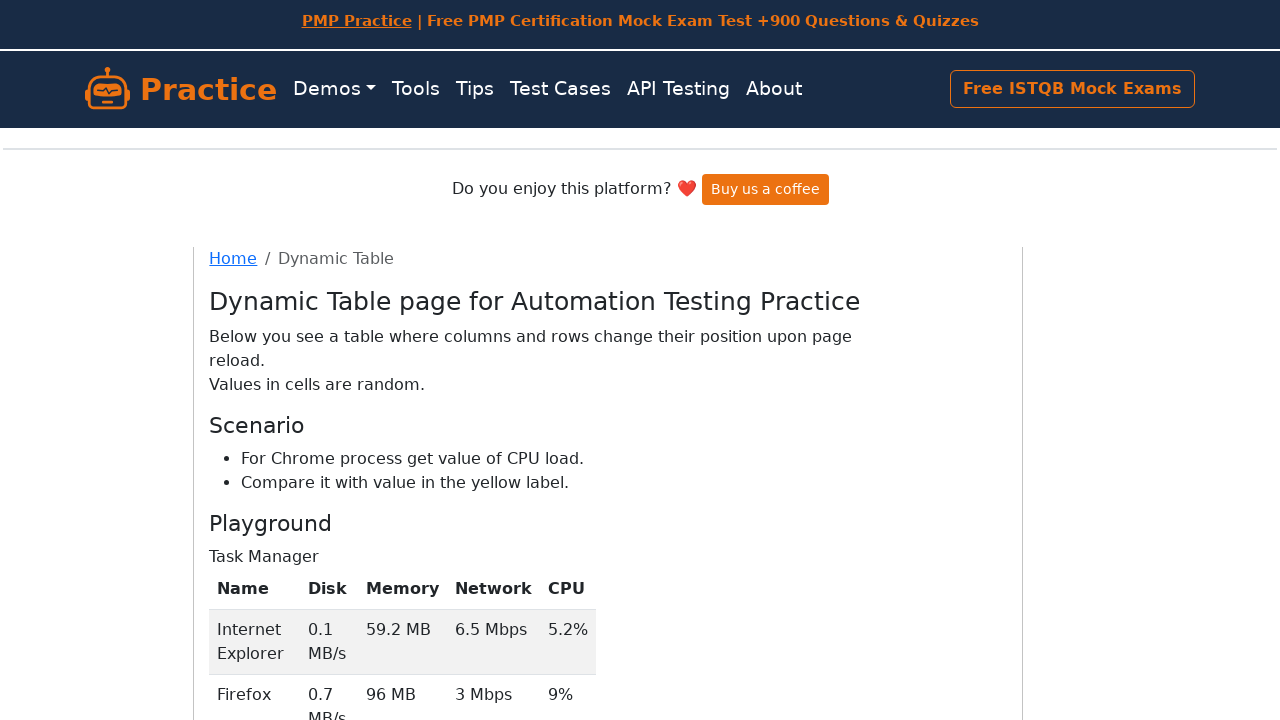

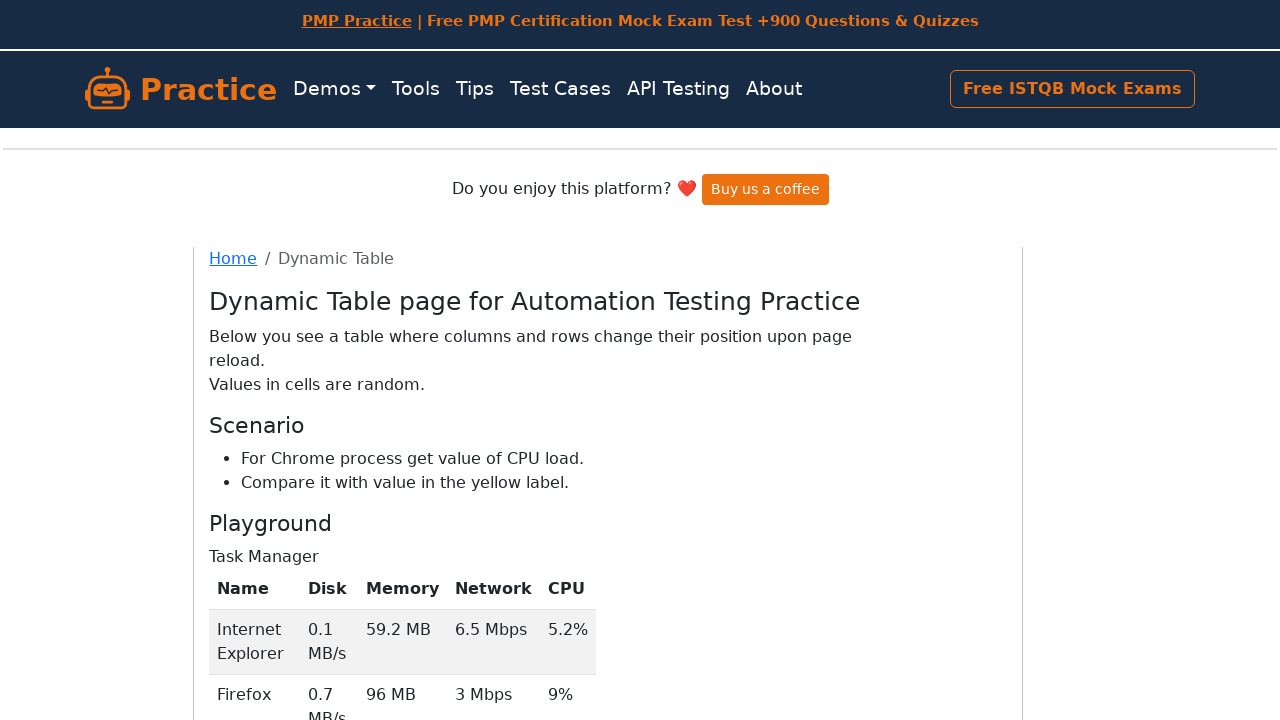